Tests scrolling functionality by scrolling to a specific element within a custom scrollbar demo page

Starting URL: http://manos.malihu.gr/repository/custom-scrollbar/demo/examples/complete_examples.html

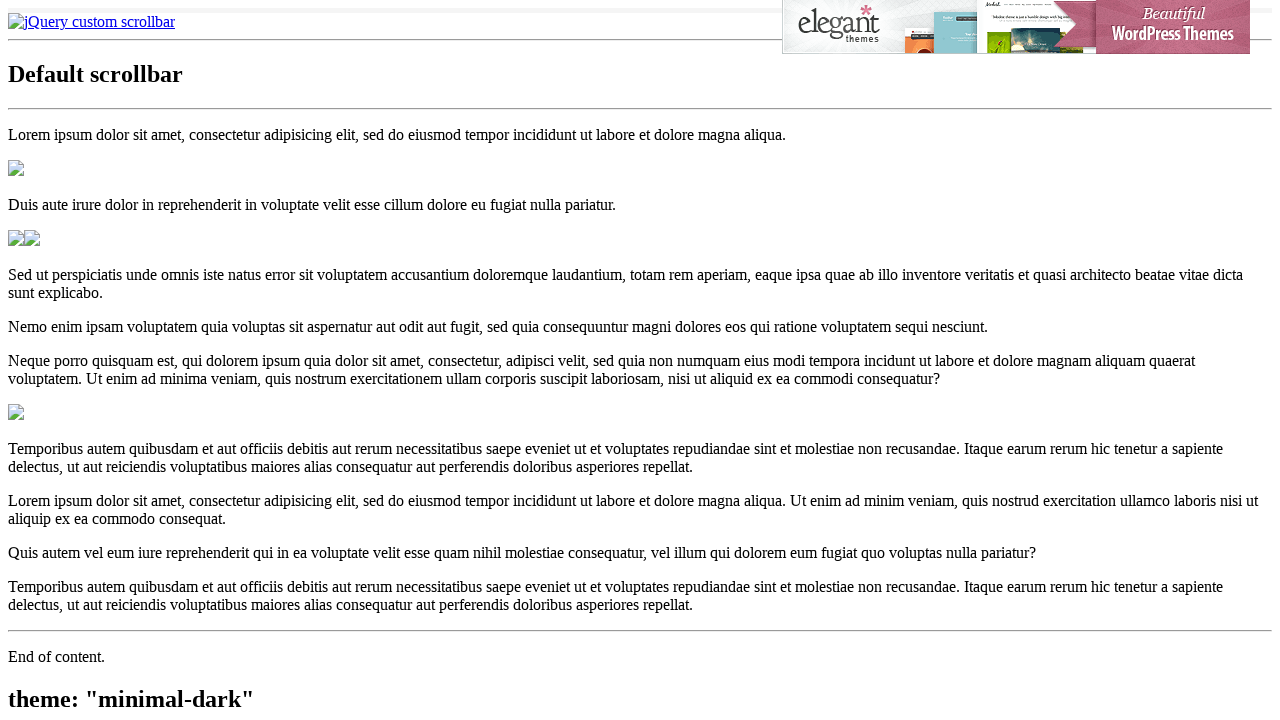

Waited 3 seconds for page to load
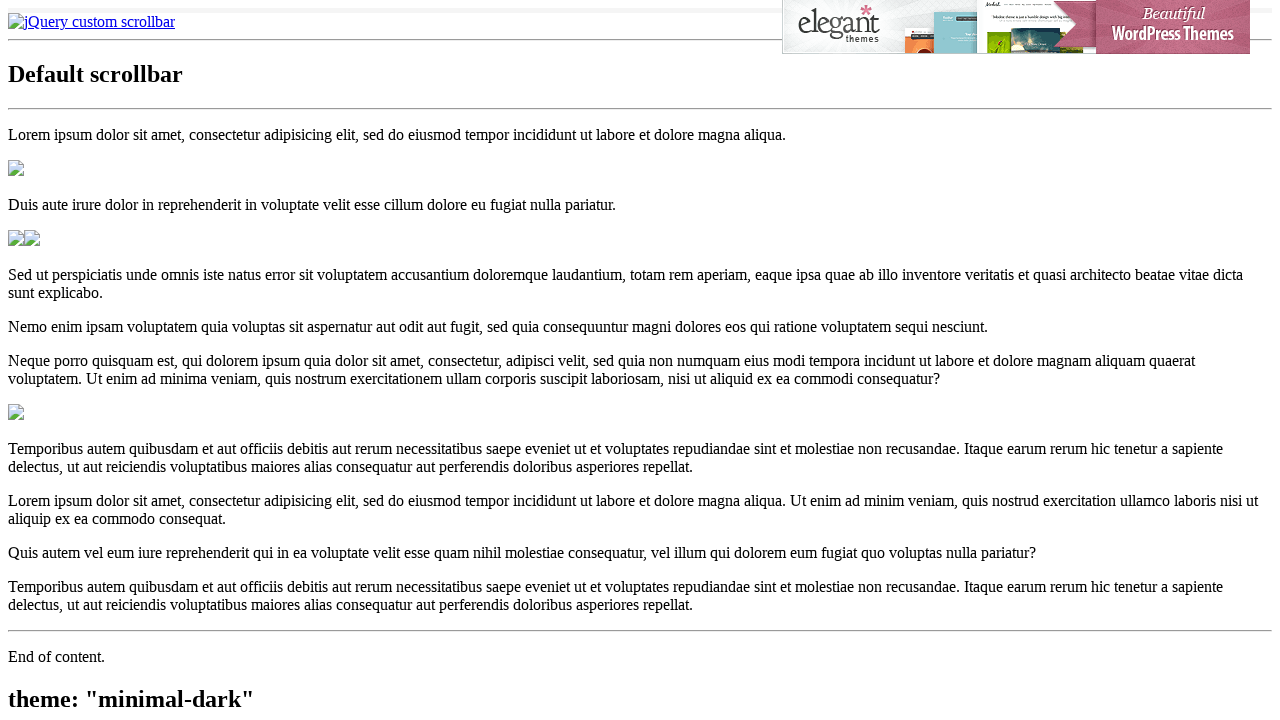

Located element with text 'Nam libero tempore, cum soluta nobis est eligendi optio cumque nihil...'
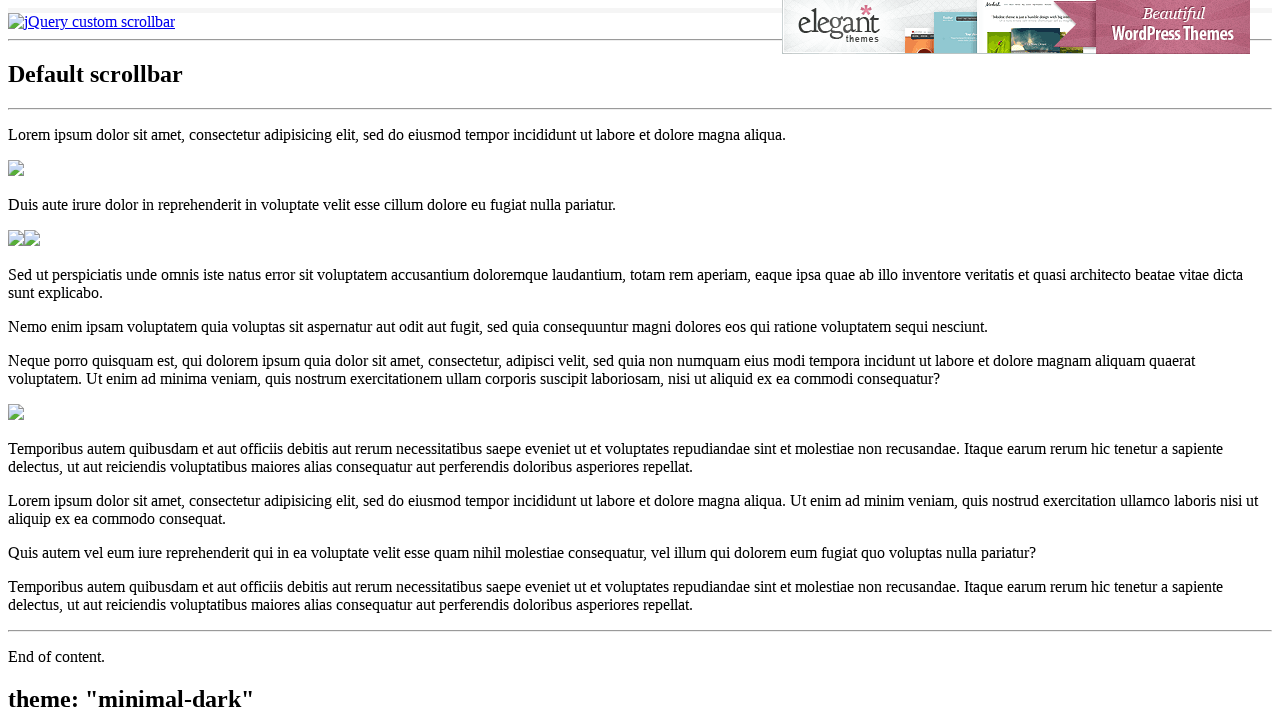

Scrolled element into view using scroll_into_view_if_needed()
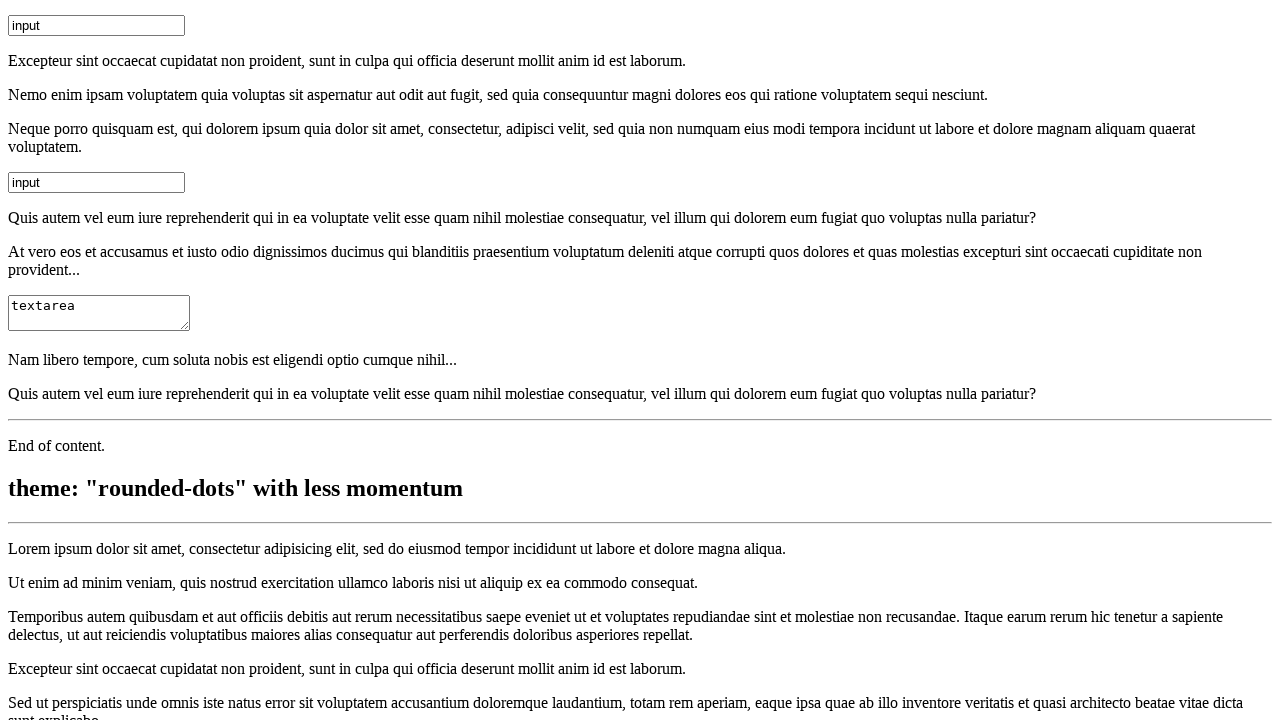

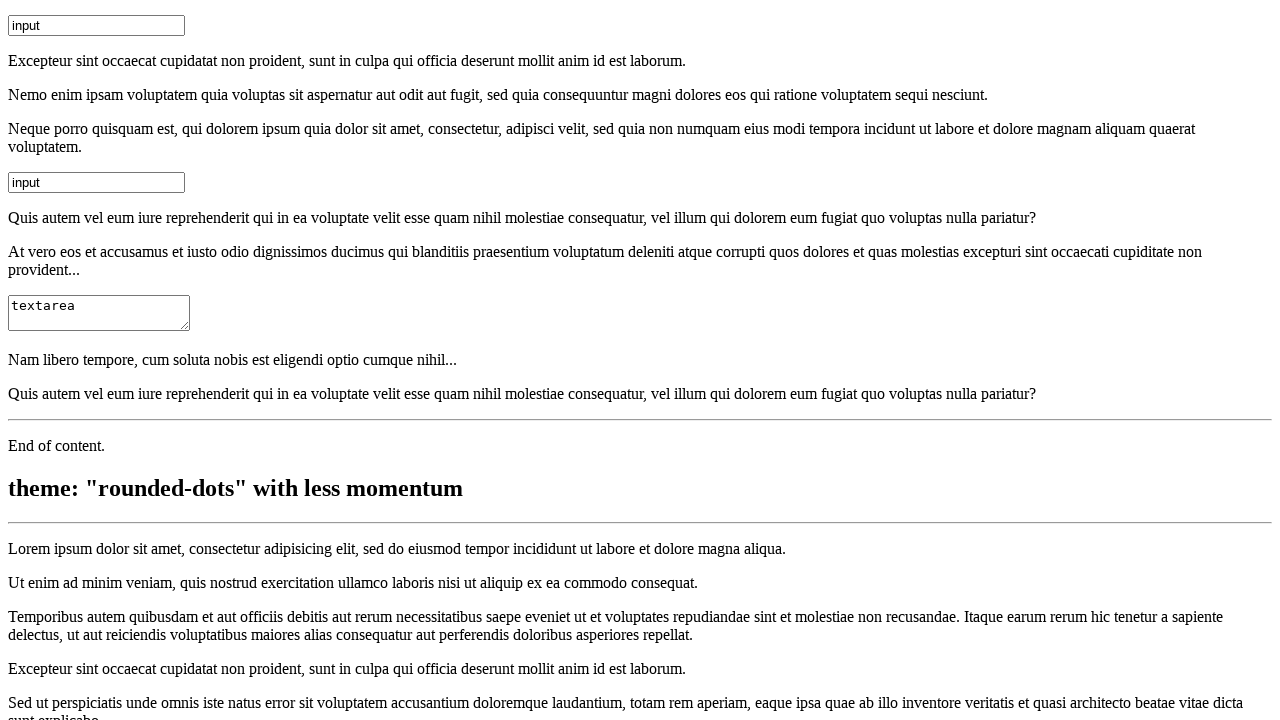